Tests that clicking on monitors category shows exactly 2 monitor products

Starting URL: https://demoblaze.com/index.html

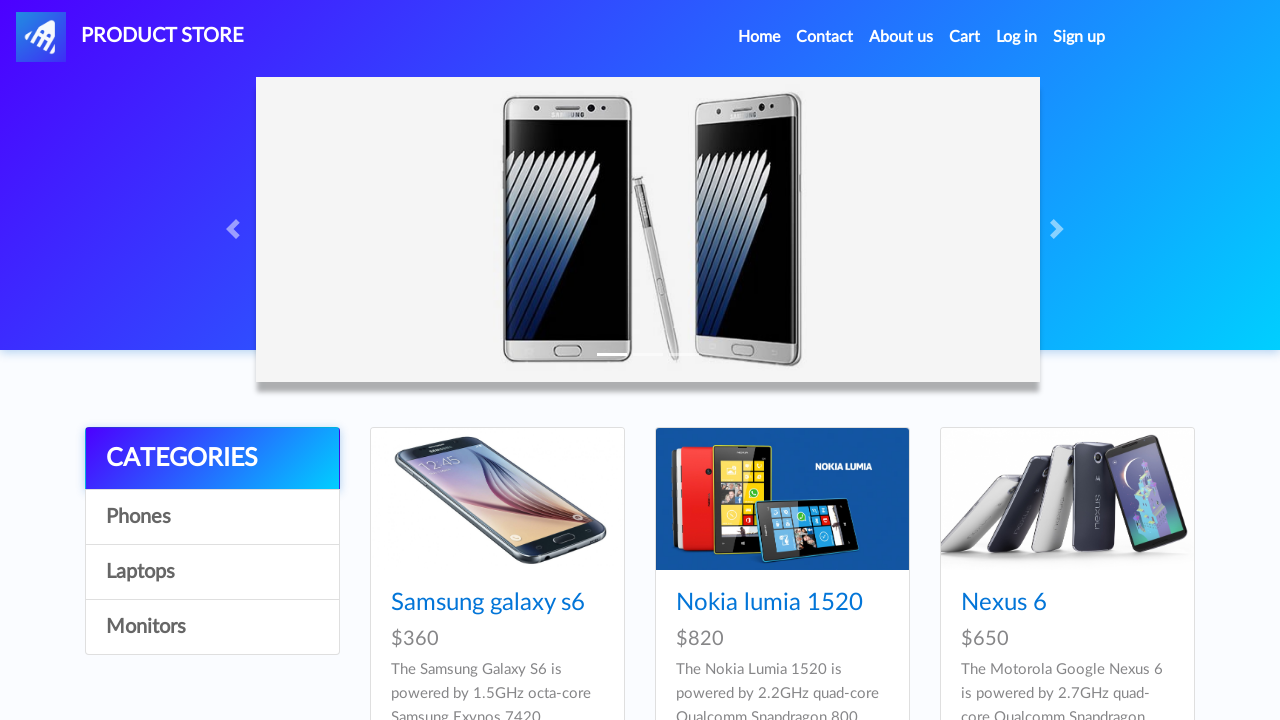

Clicked on monitors category at (212, 627) on [onclick="byCat('monitor')"]
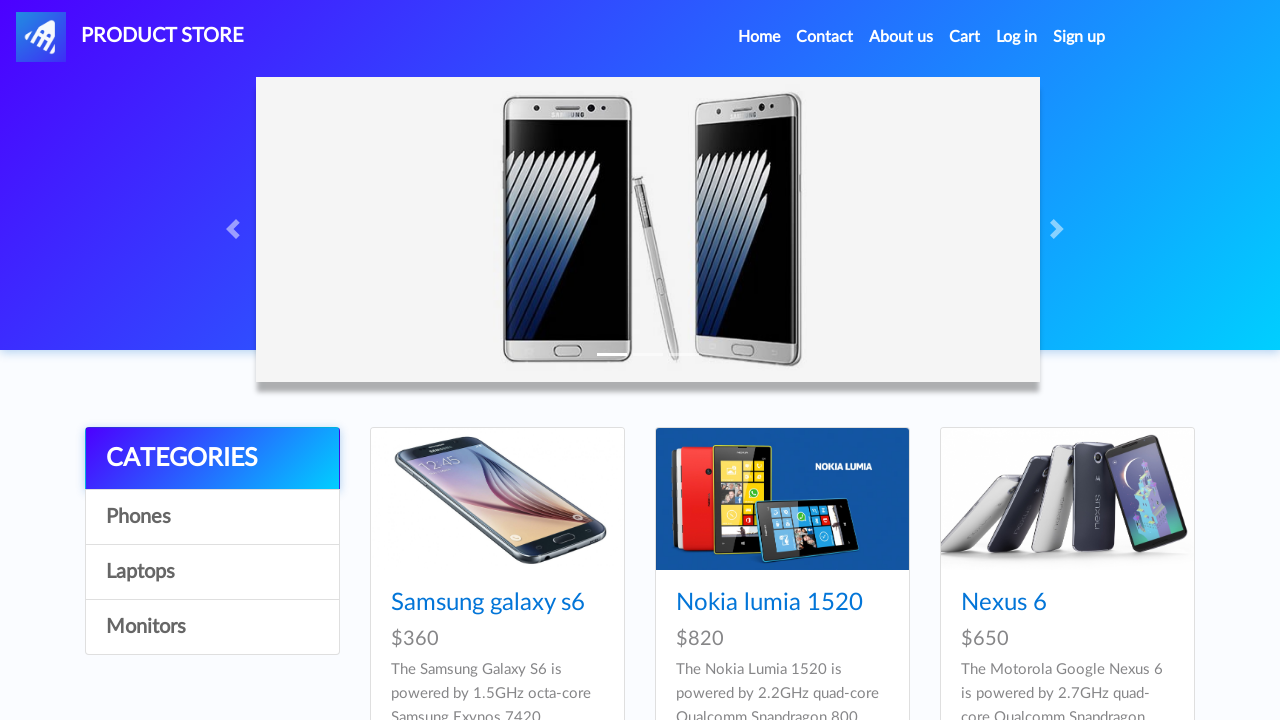

Waited 2 seconds for monitor products to load
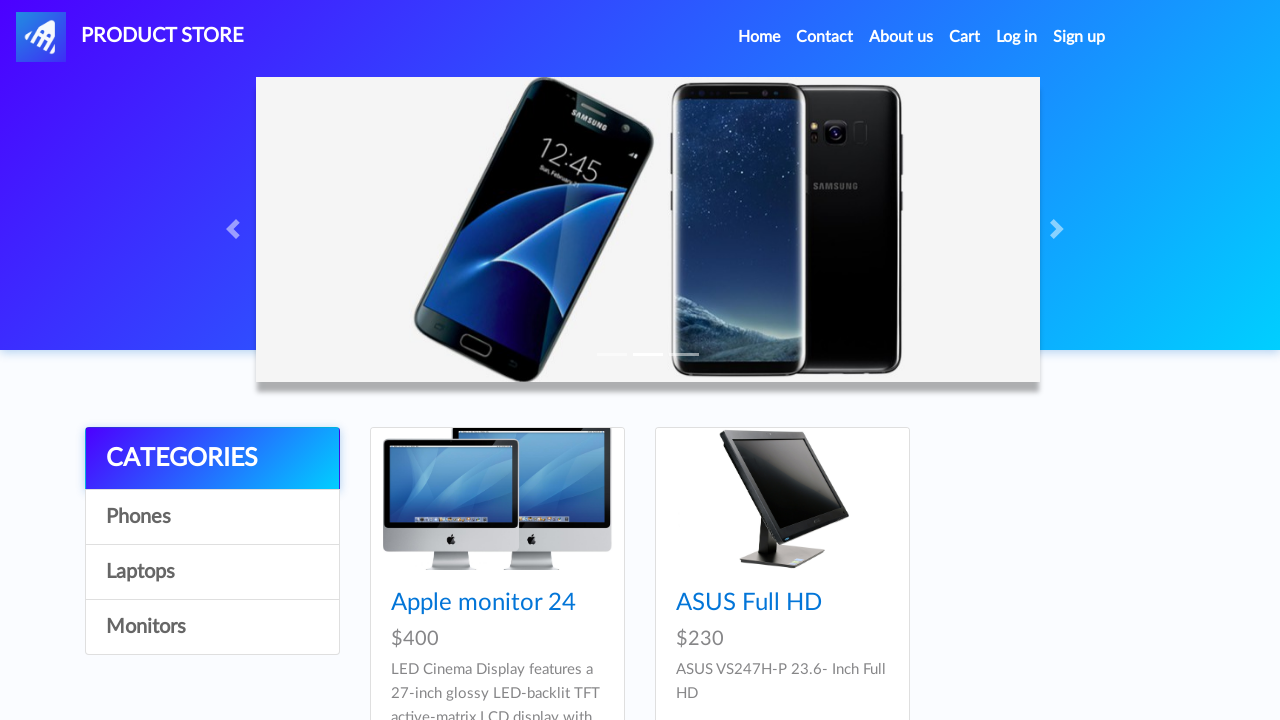

Retrieved all monitor product cards from the page
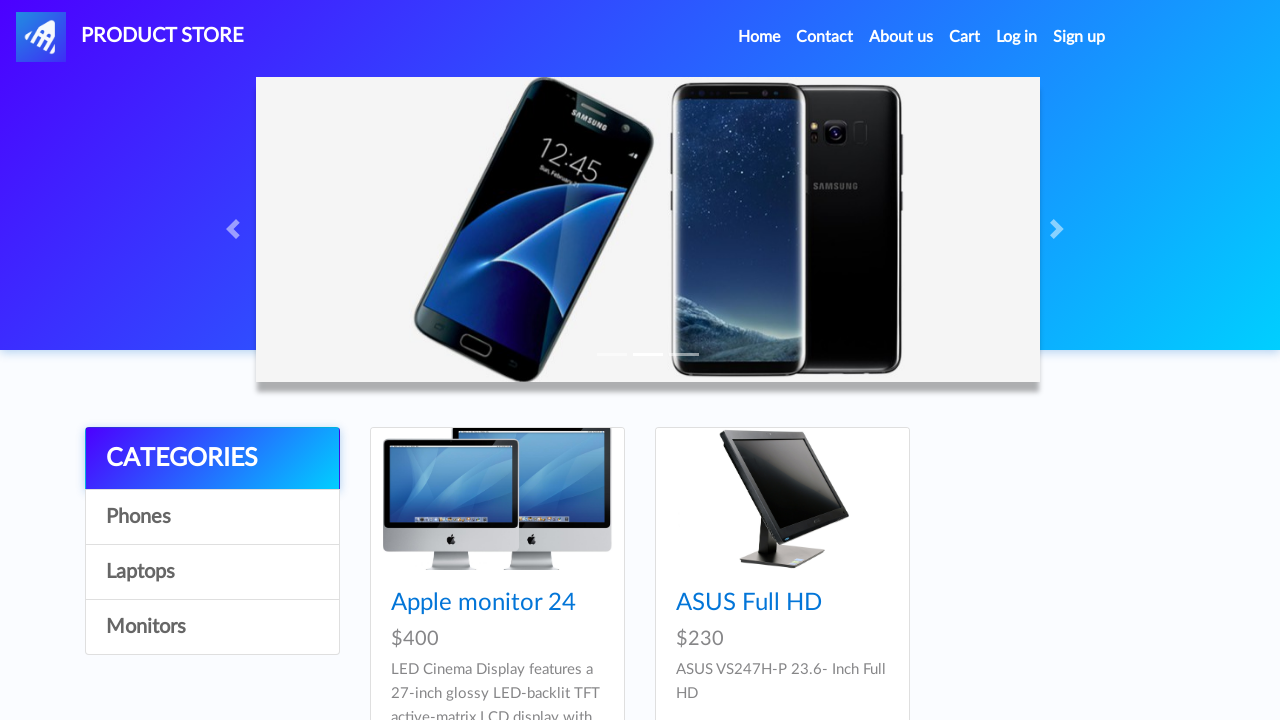

Verified that exactly 2 monitor products are displayed
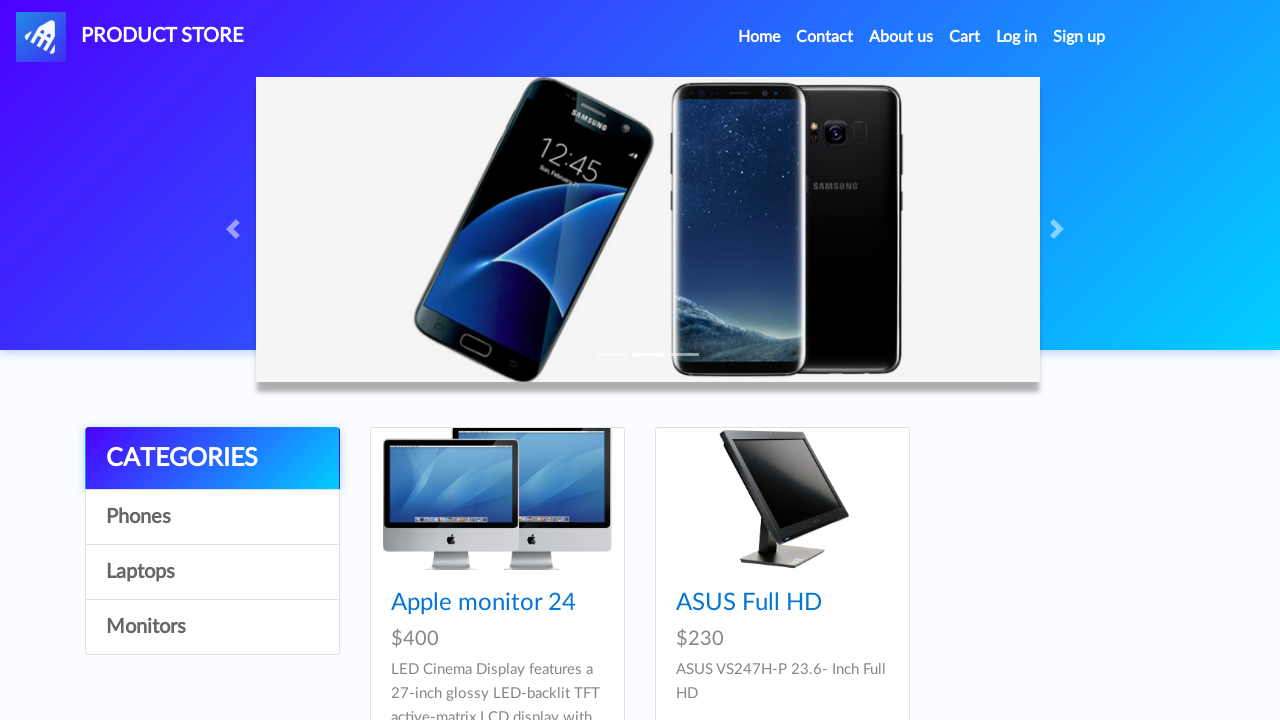

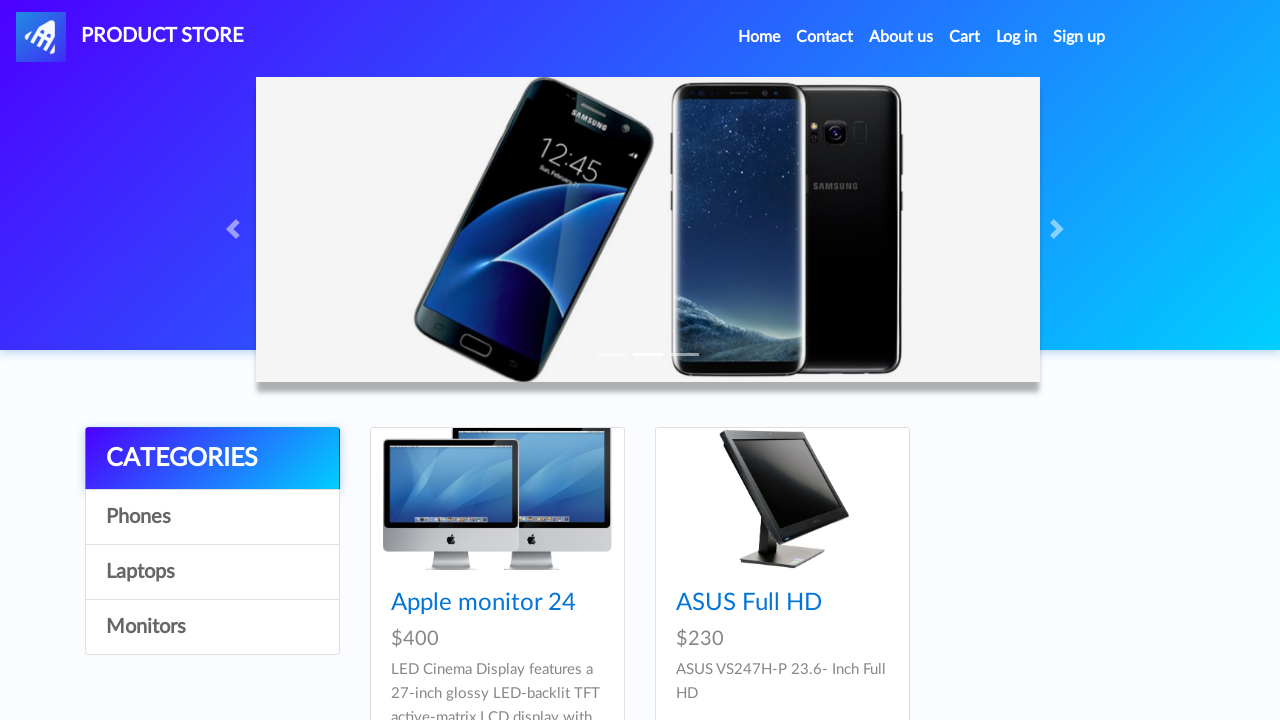